Tests JavaScript alert functionality by clicking a button to trigger an alert and accepting it

Starting URL: https://demoqa.com/alerts

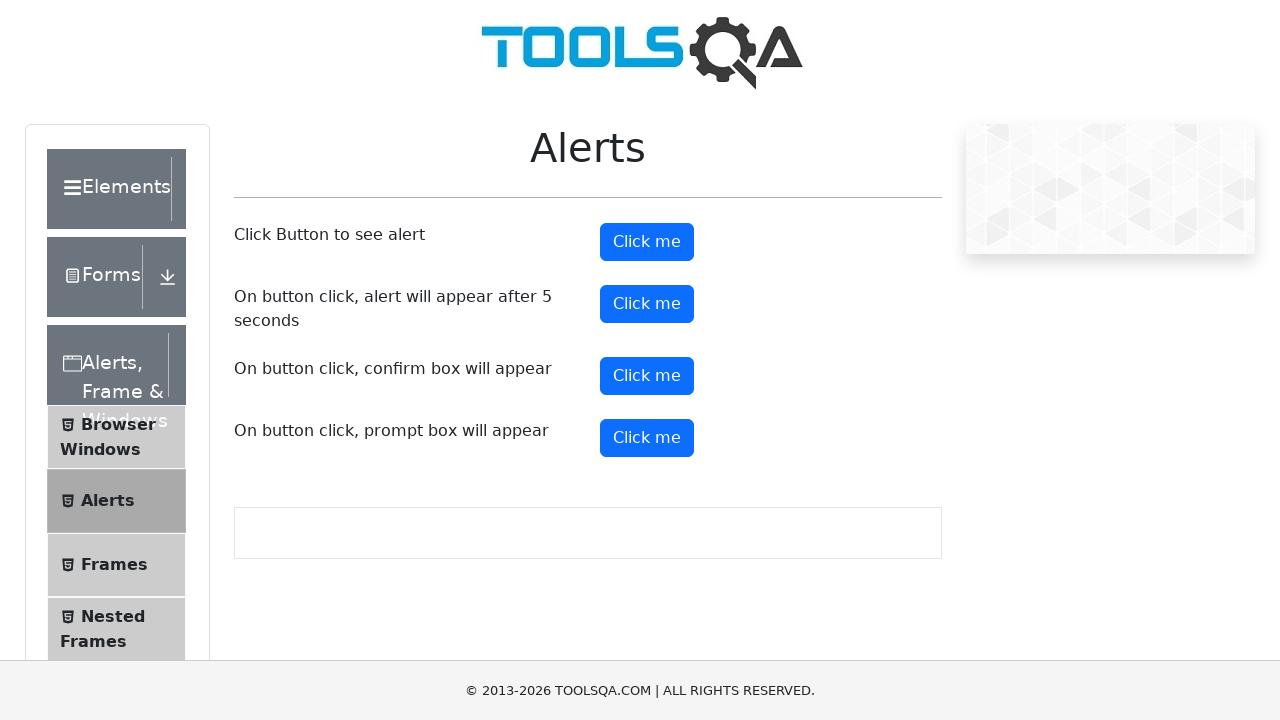

Clicked the alert button to trigger JavaScript alert at (647, 242) on #alertButton
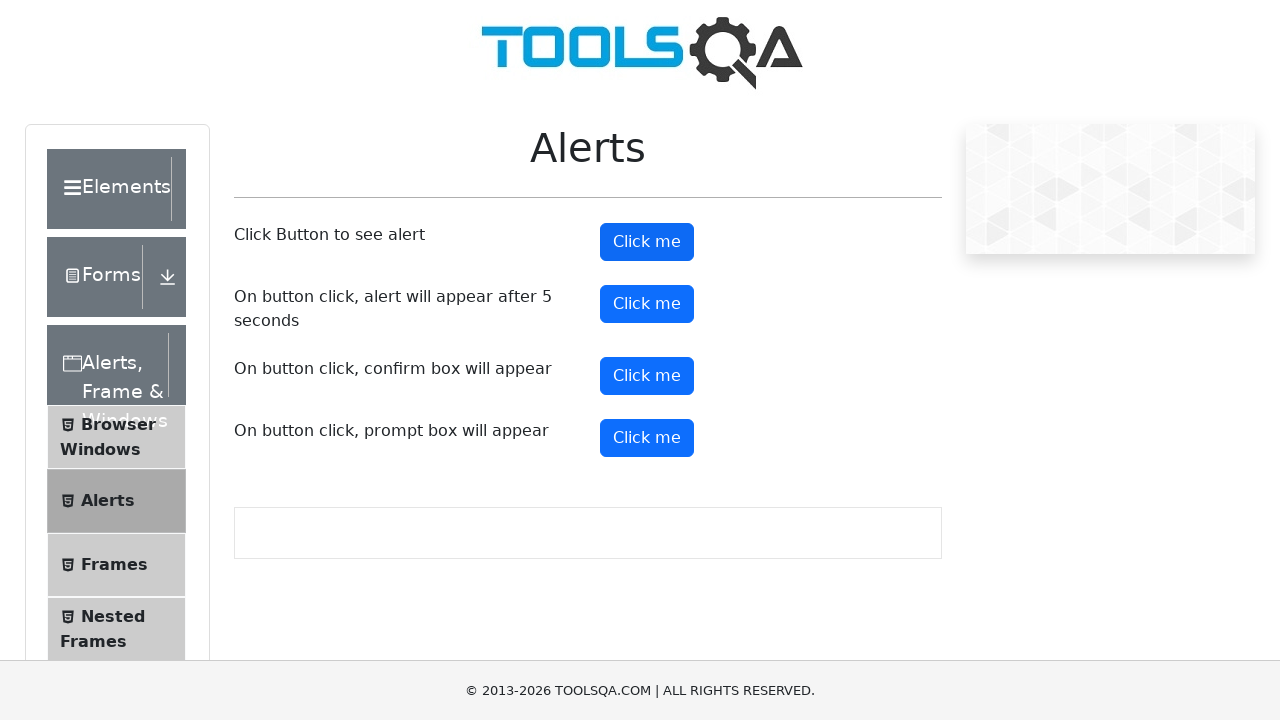

Set up dialog handler to accept alerts
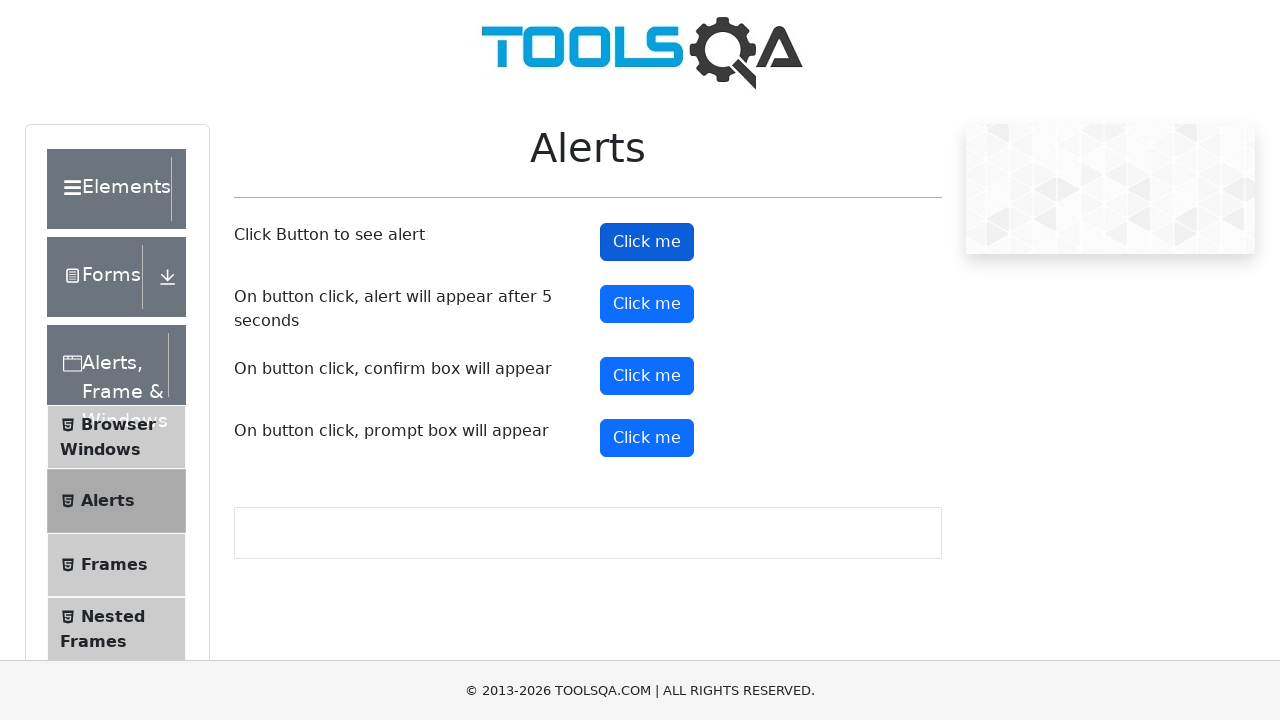

Waited for alert to appear and be accepted
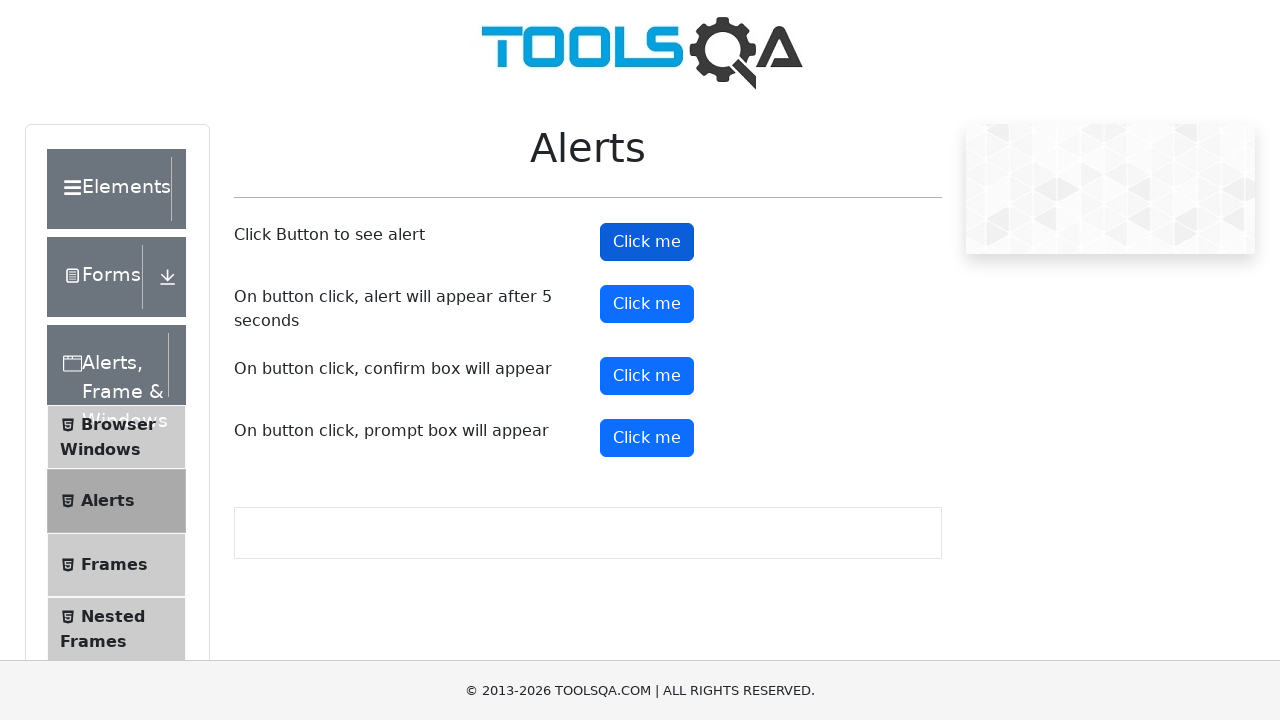

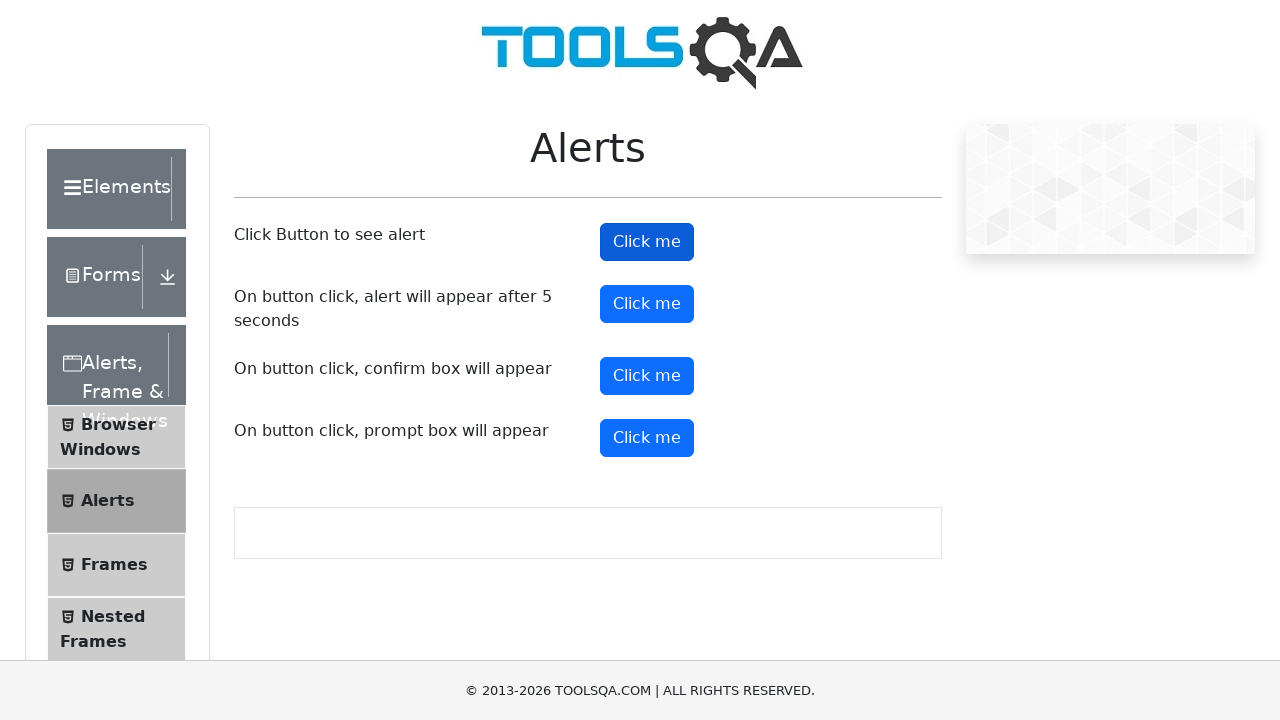